Fills a textarea with text and then scrolls from a position offset from the submit button element.

Starting URL: https://crossbrowsertesting.github.io/selenium_example_page.html

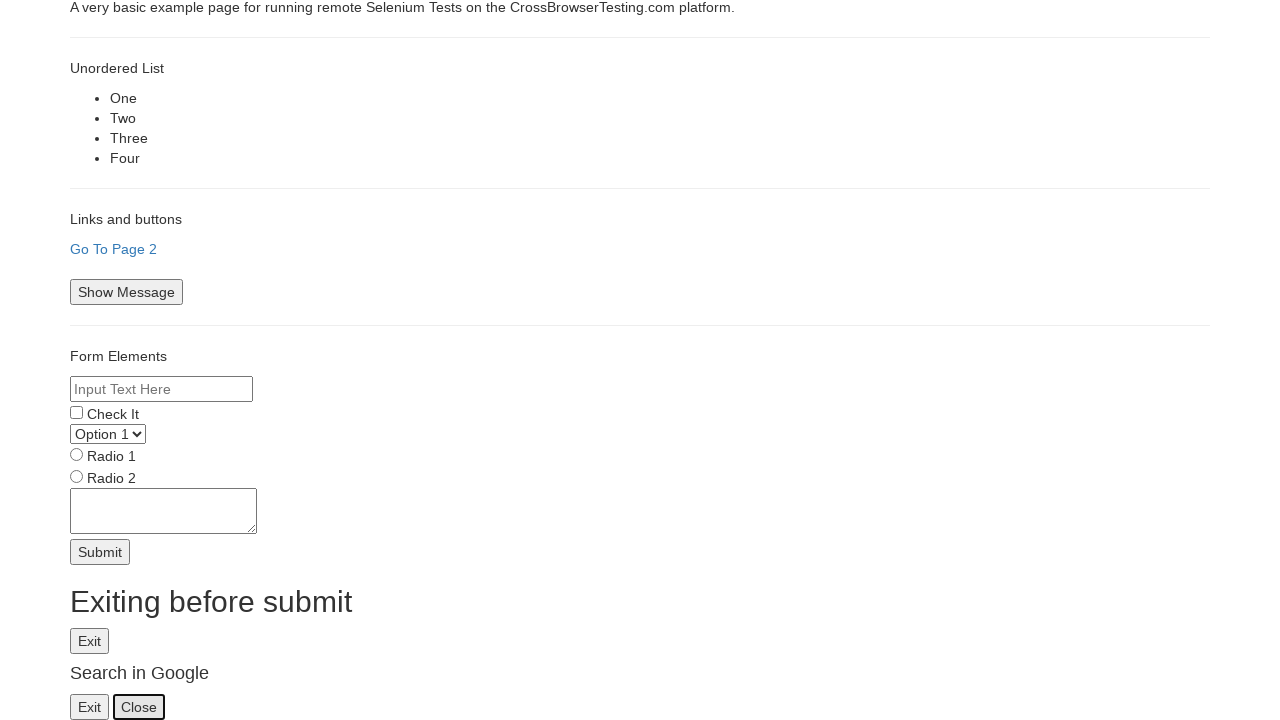

Filled textarea with multiple lines of text (a-e repeated) on textarea[name='textarea']
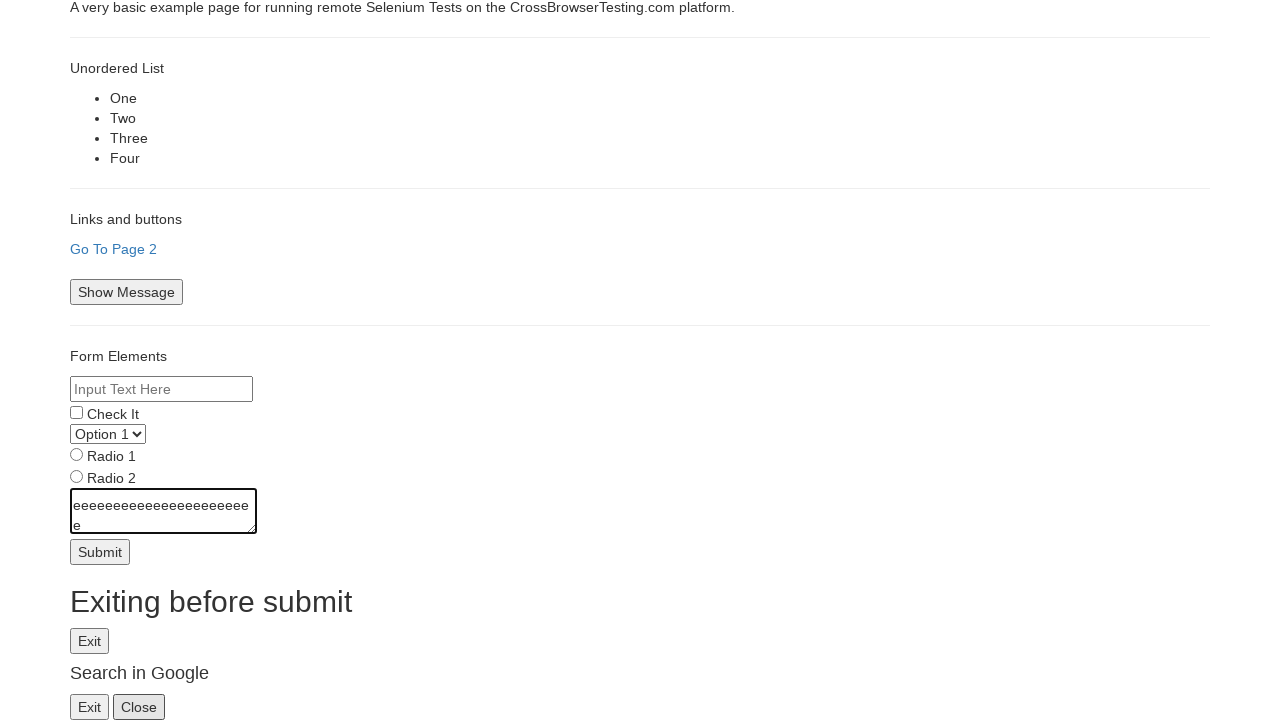

Located the submit button element
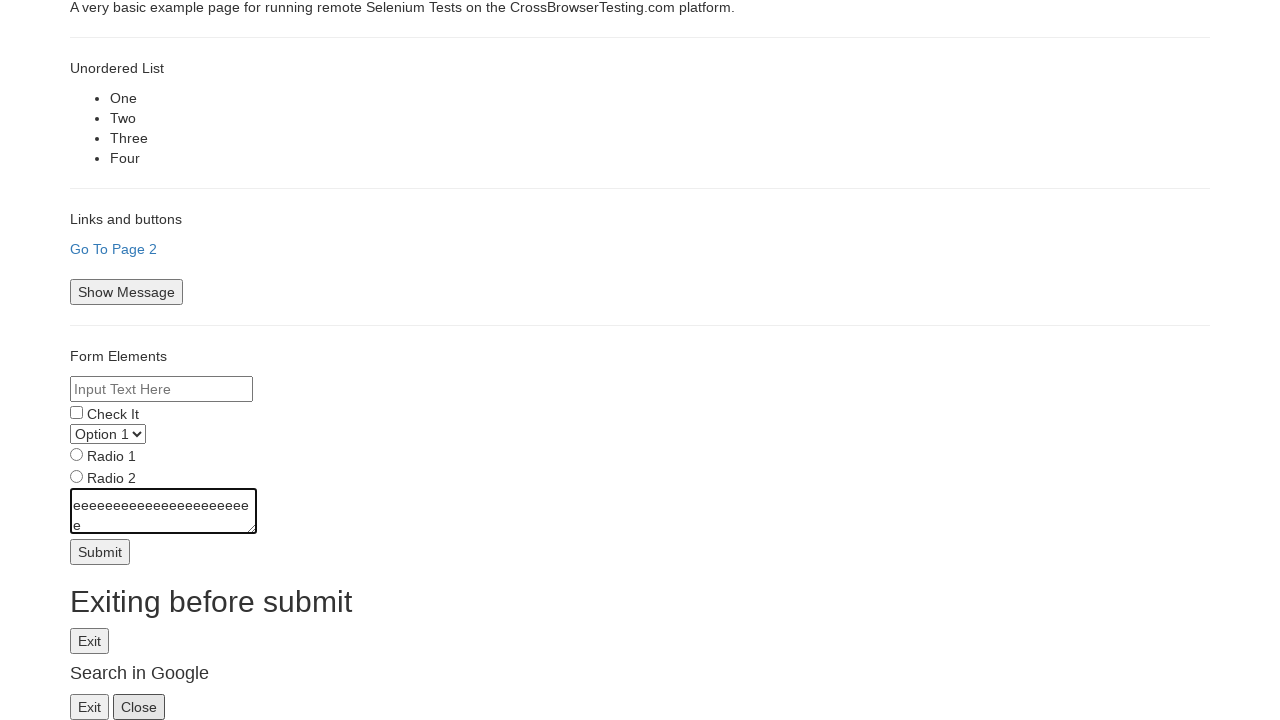

Retrieved bounding box coordinates of submit button
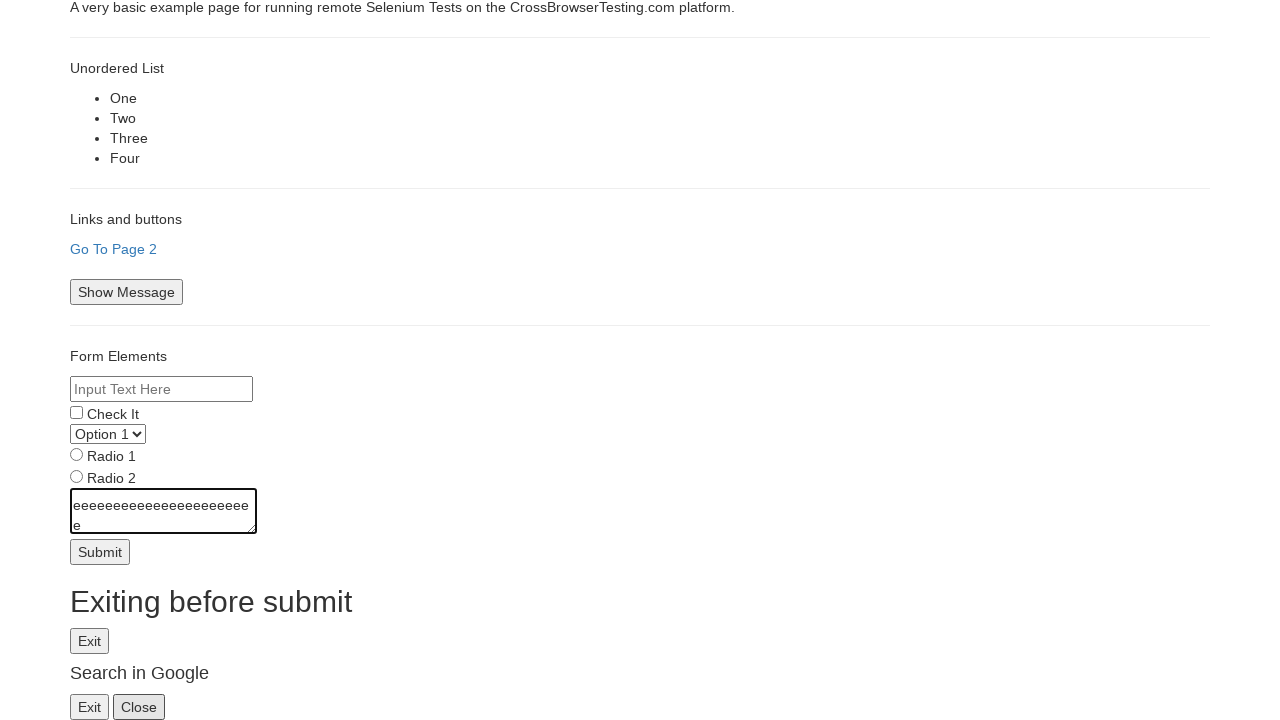

Moved mouse to offset position from submit button center (50px upward) at (100, 502)
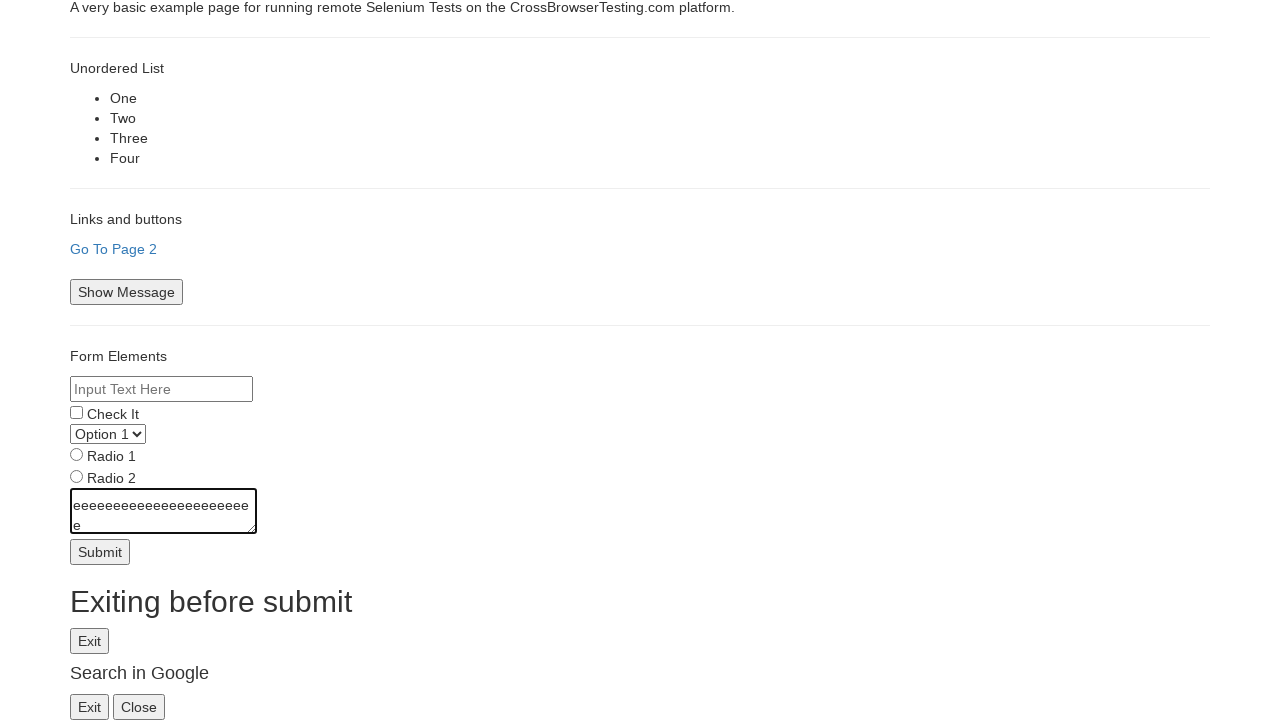

Scrolled up by 50 pixels from the offset position
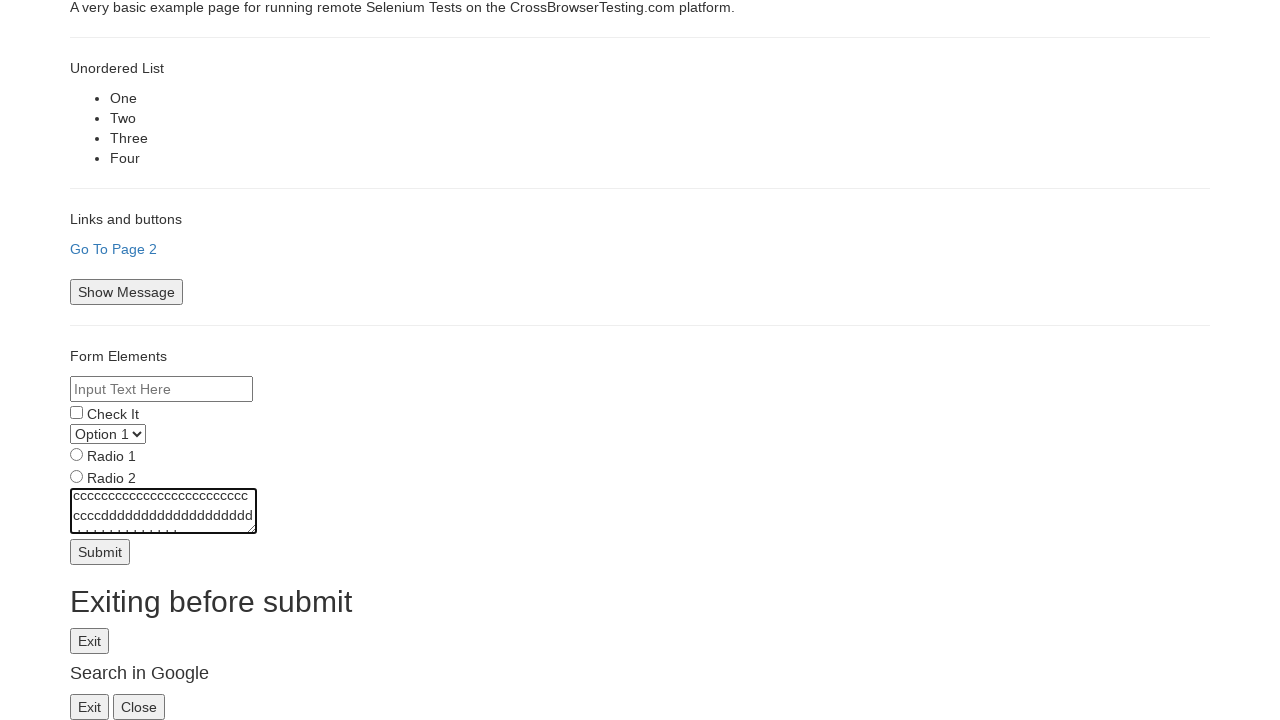

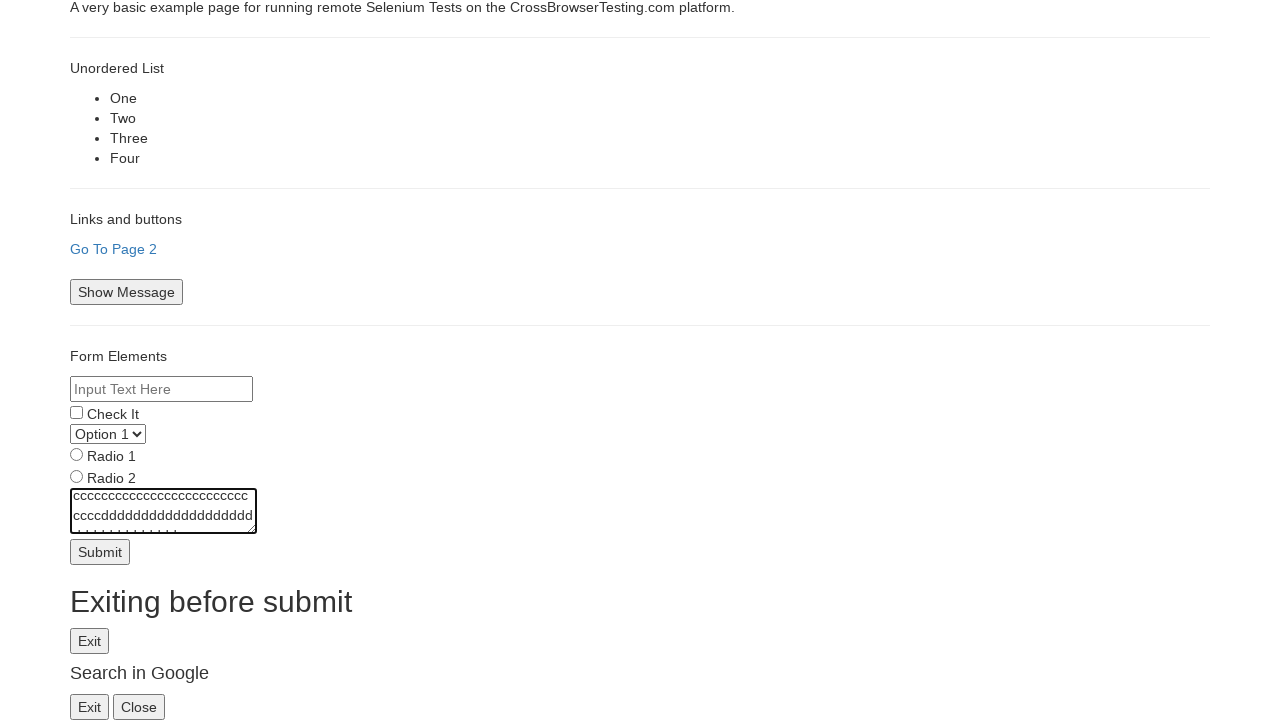